Tests file download functionality by navigating to a page with a data grid and clicking the download/export button.

Starting URL: https://www.leafground.com/grid.xhtml

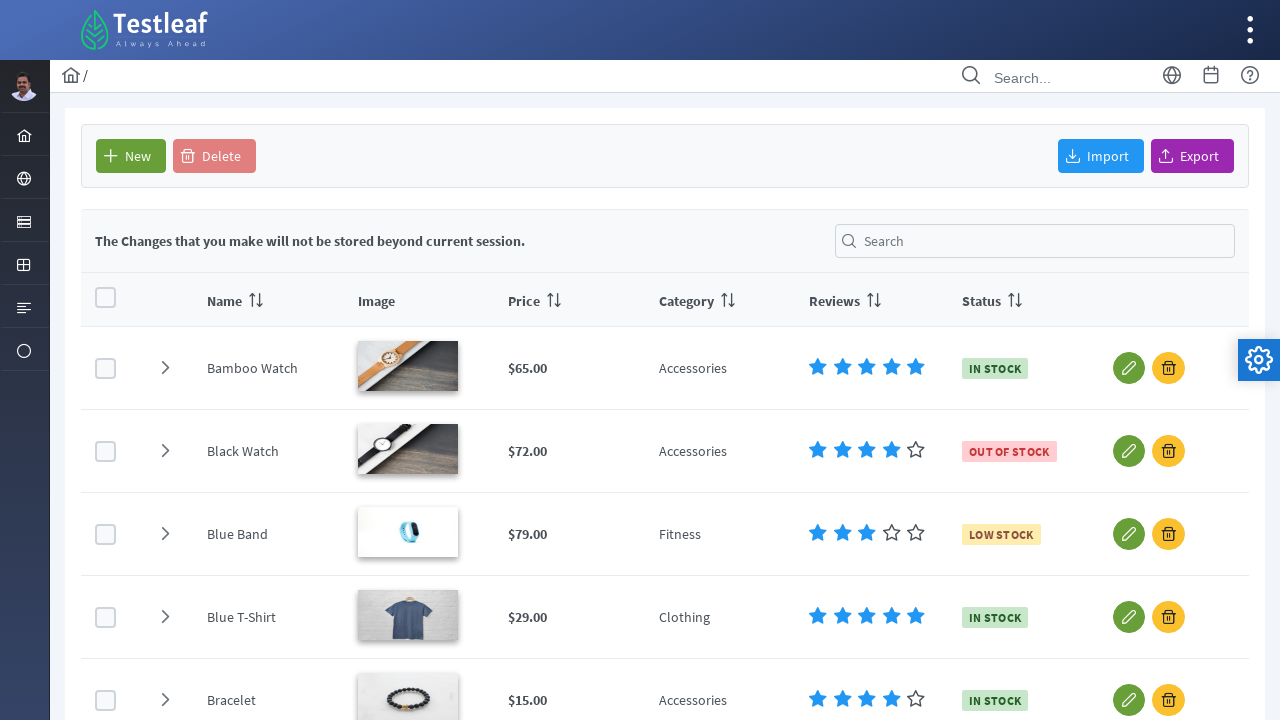

Clicked the download/export button on the data grid at (1192, 156) on #form\:j_idt93
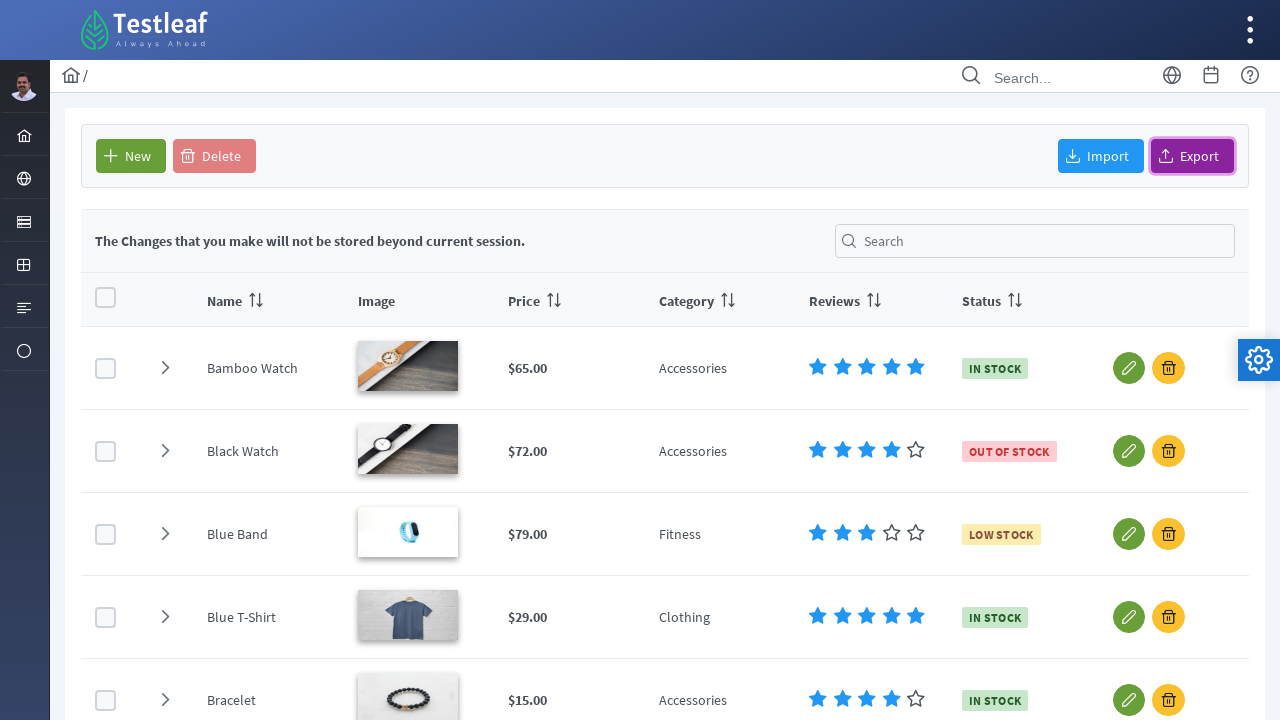

Waited 2 seconds for download to initiate
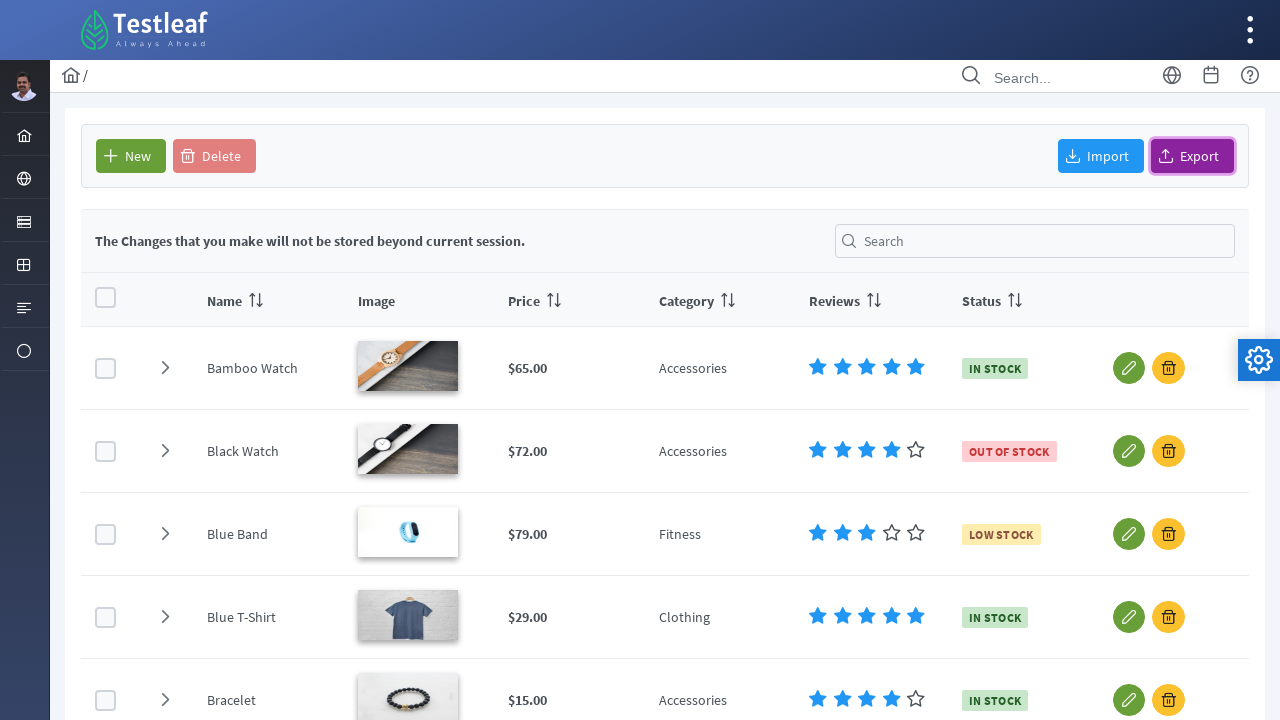

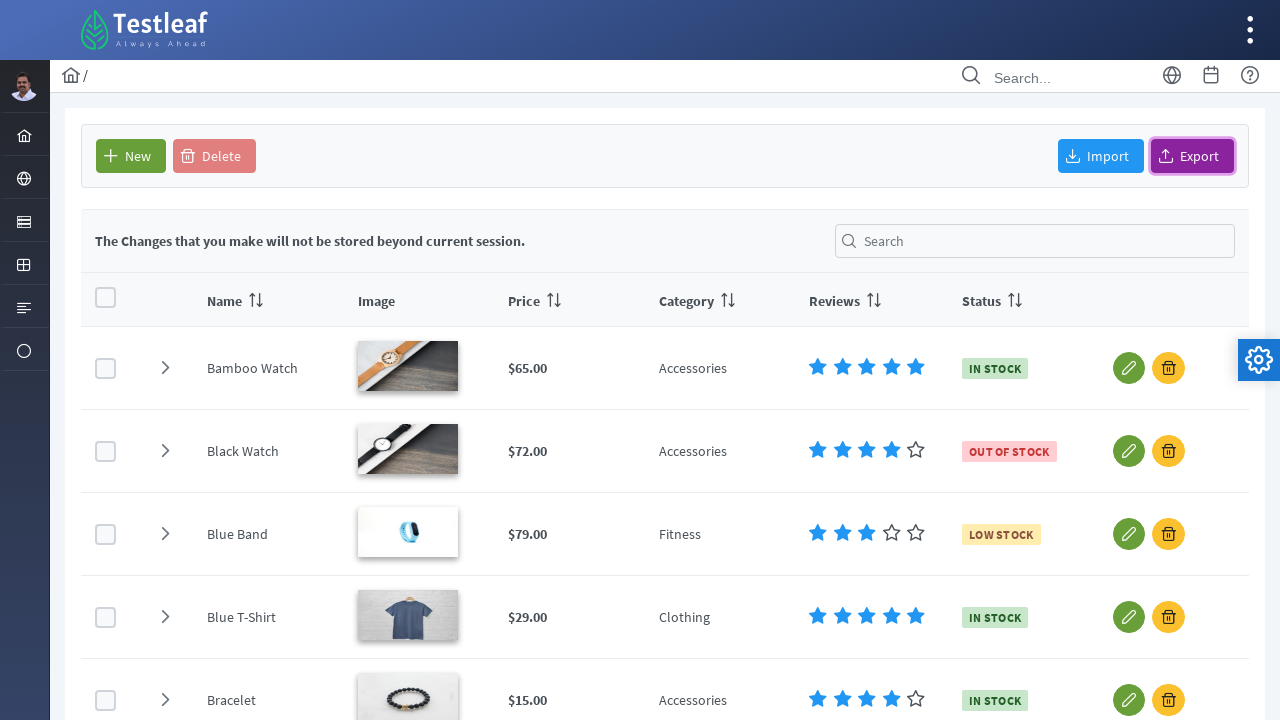